Tests mouse movement by offset from an element's center position.

Starting URL: https://www.selenium.dev/selenium/web/mouse_interaction.html

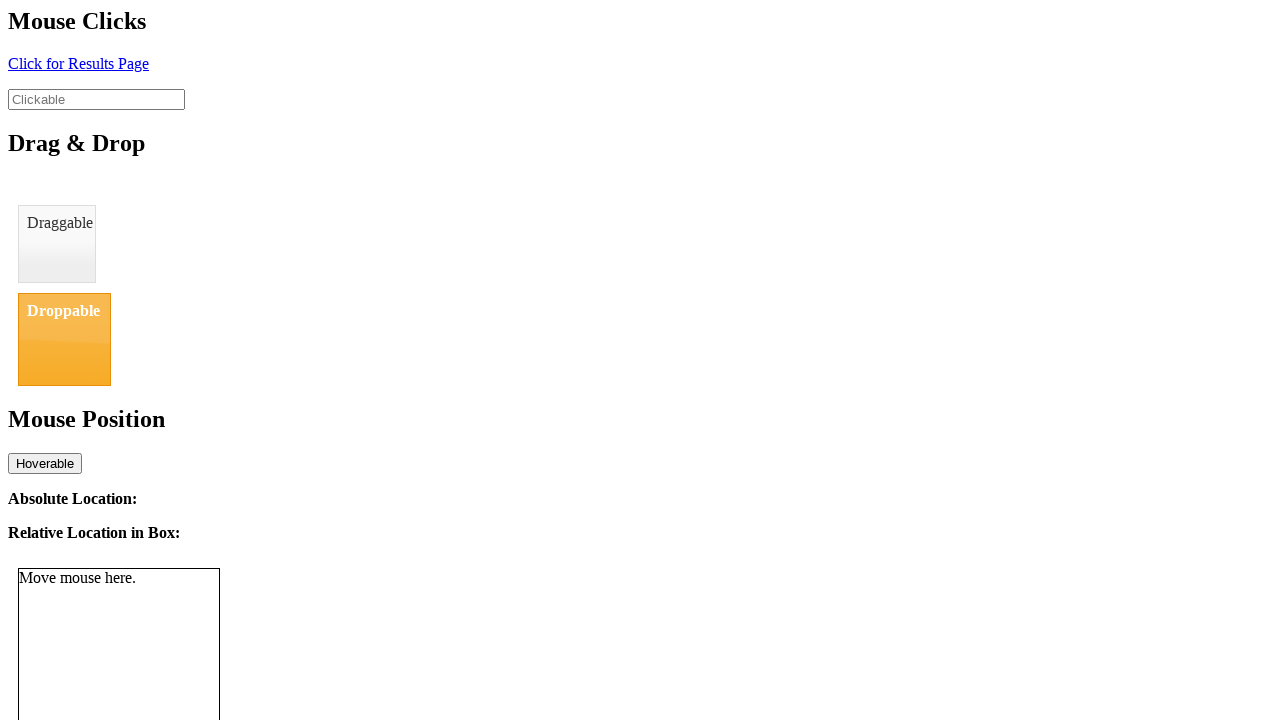

Located the mouse tracker element
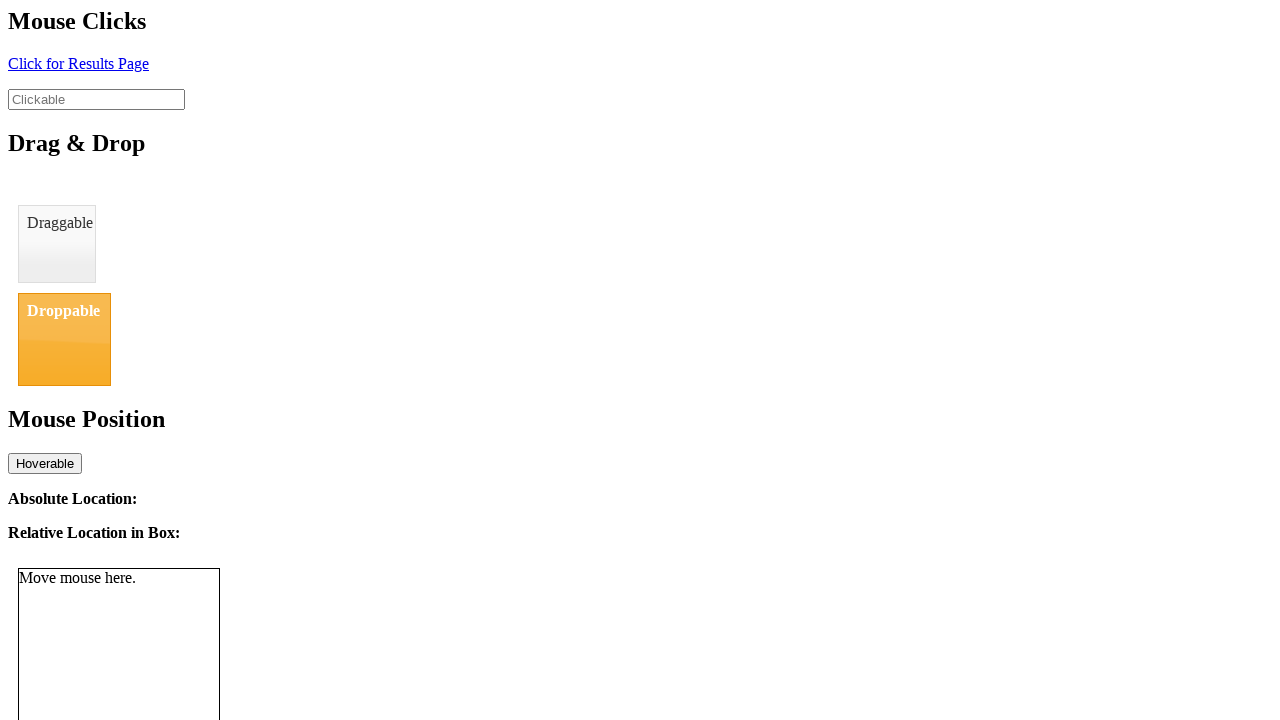

Retrieved bounding box of mouse tracker element
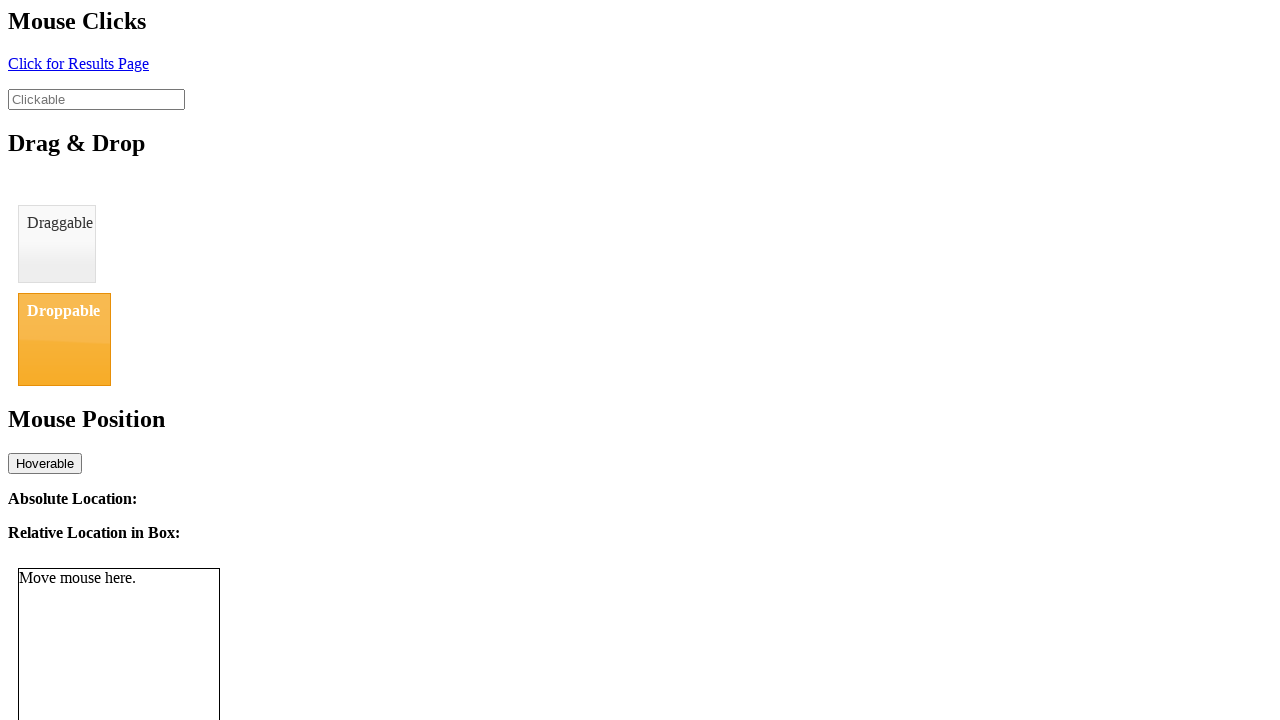

Moved mouse to 20 pixels right of element center at (139, 669)
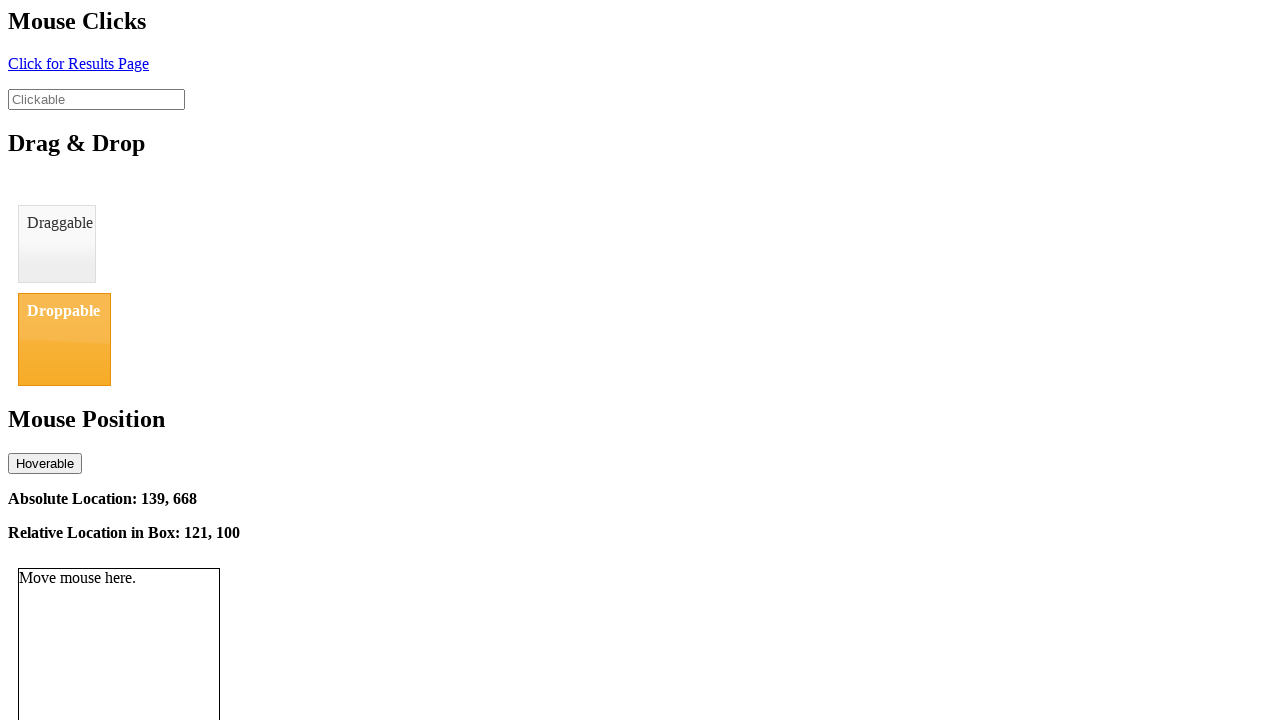

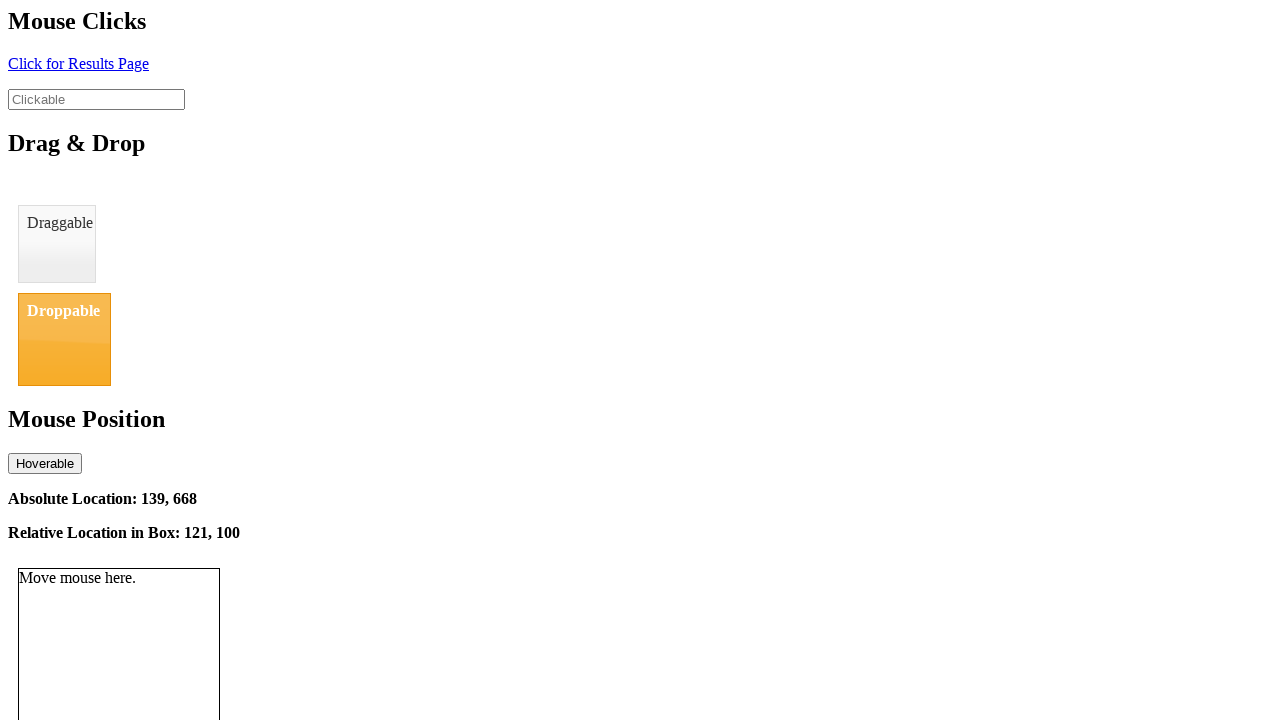